Tests nested frames navigation by clicking on the Nested Frames link, switching to the top frame, then to the middle frame, and verifying the content is accessible.

Starting URL: https://the-internet.herokuapp.com/

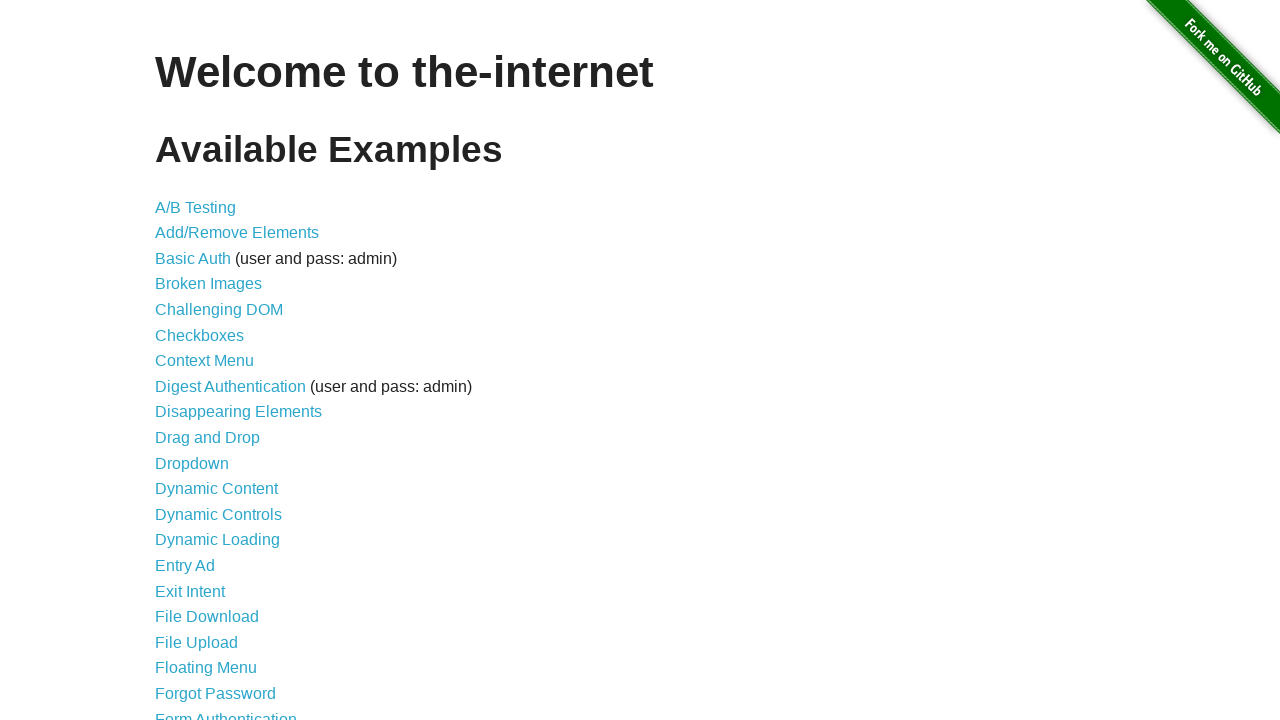

Clicked on Nested Frames link at (210, 395) on text=Nested Frames
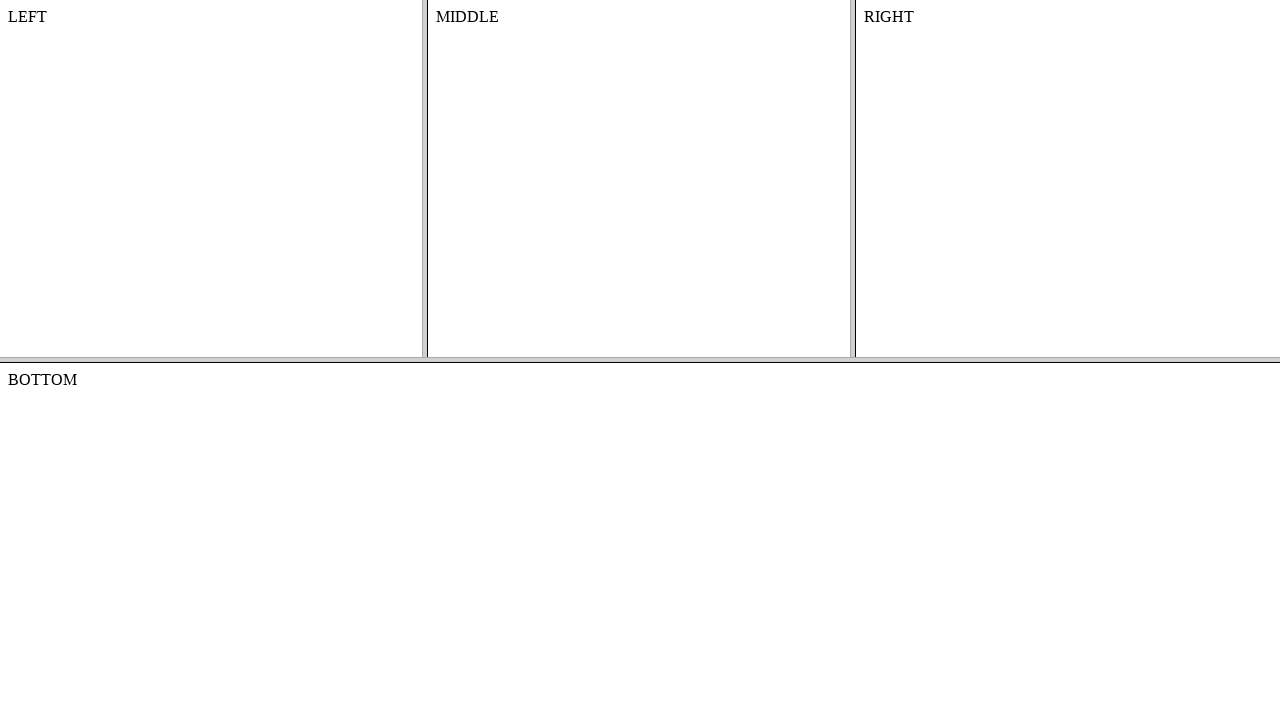

Waited for frames to load (domcontentloaded)
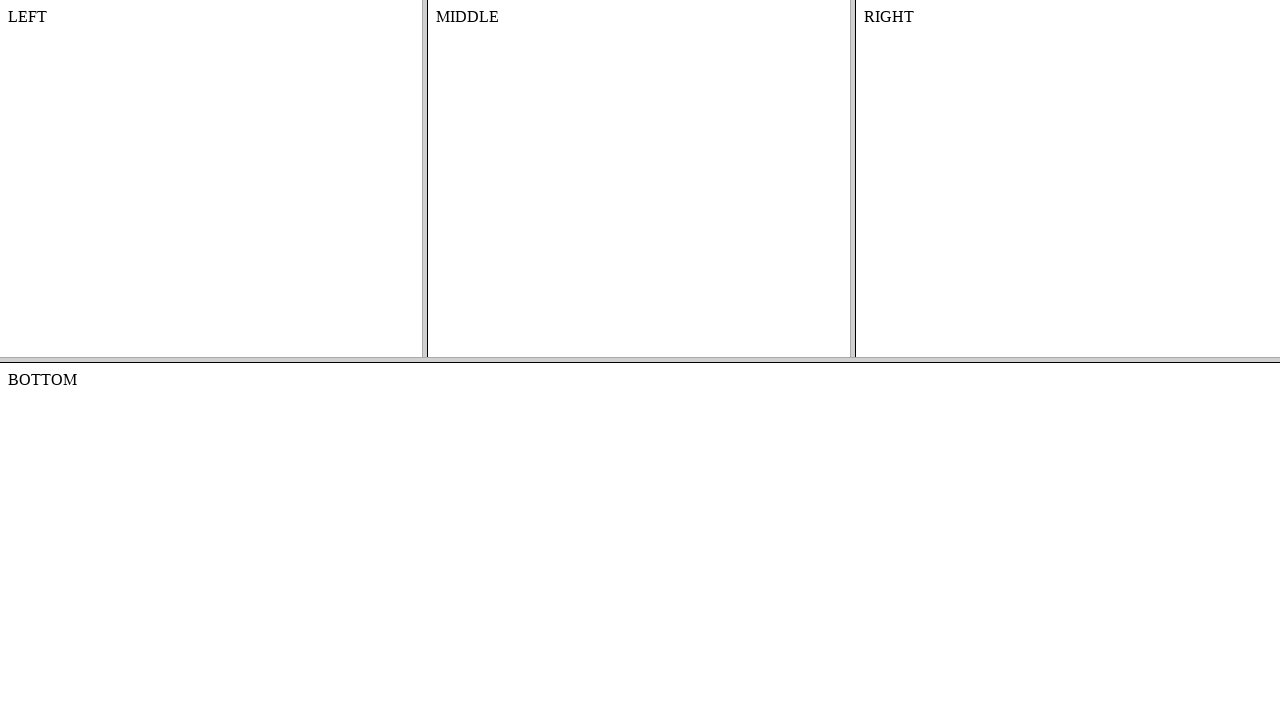

Located the top frame (frame-top)
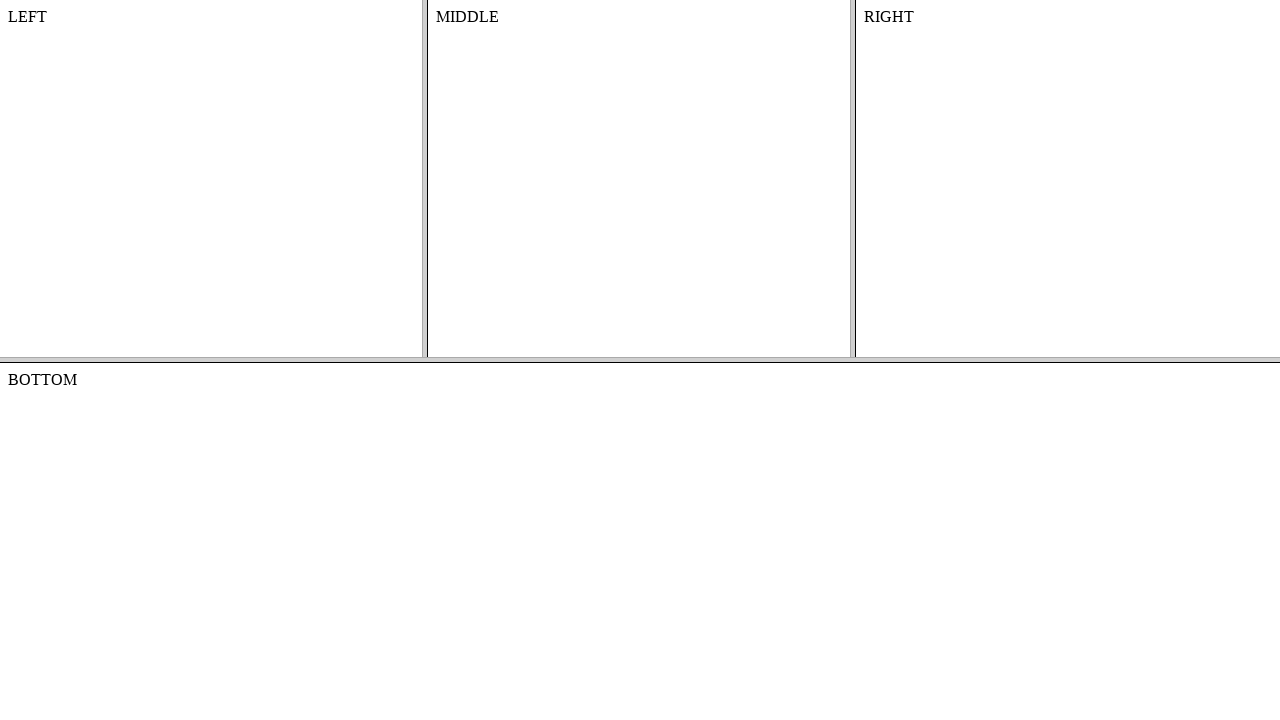

Located the middle frame (frame-middle) within the top frame
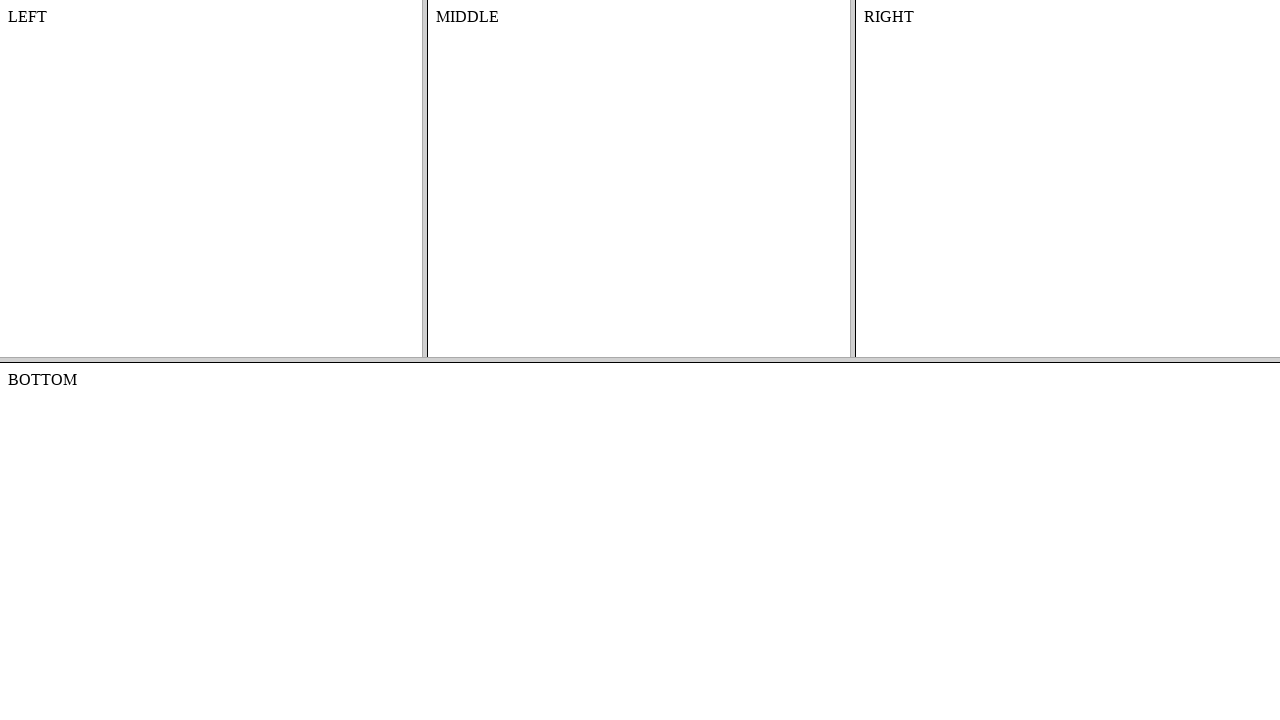

Retrieved text content from the middle frame's content div
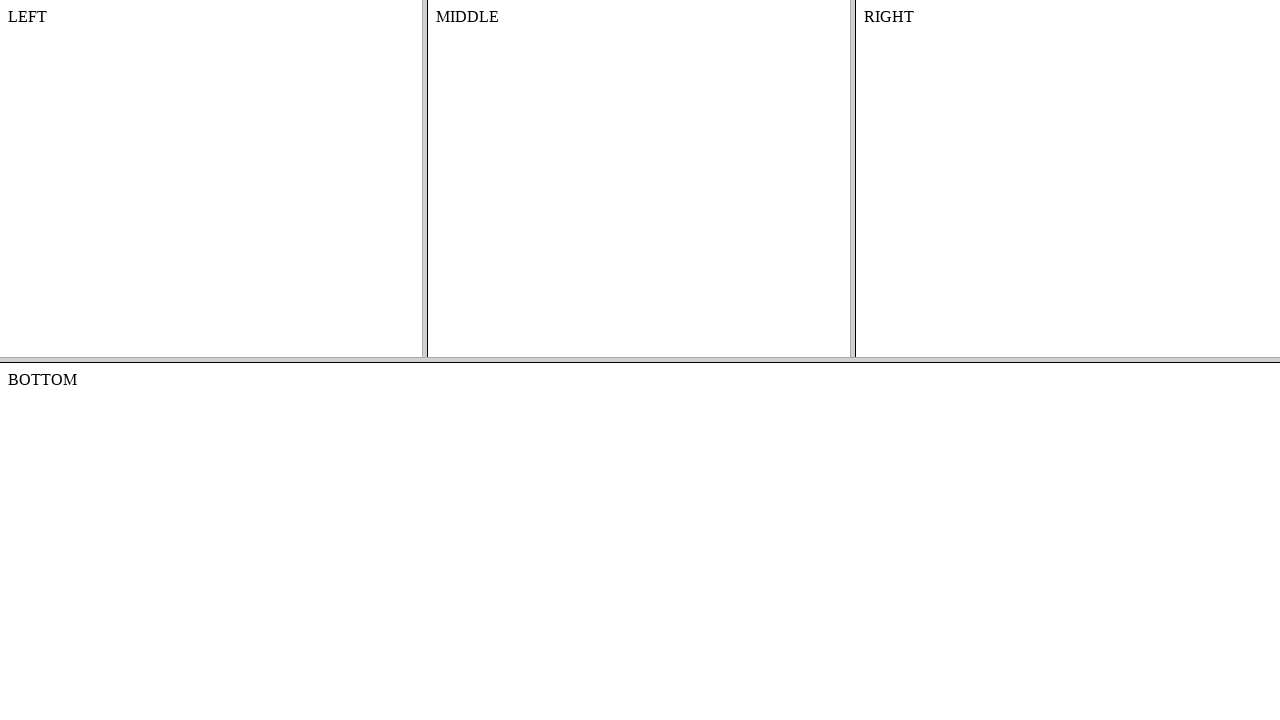

Printed the content text from middle frame
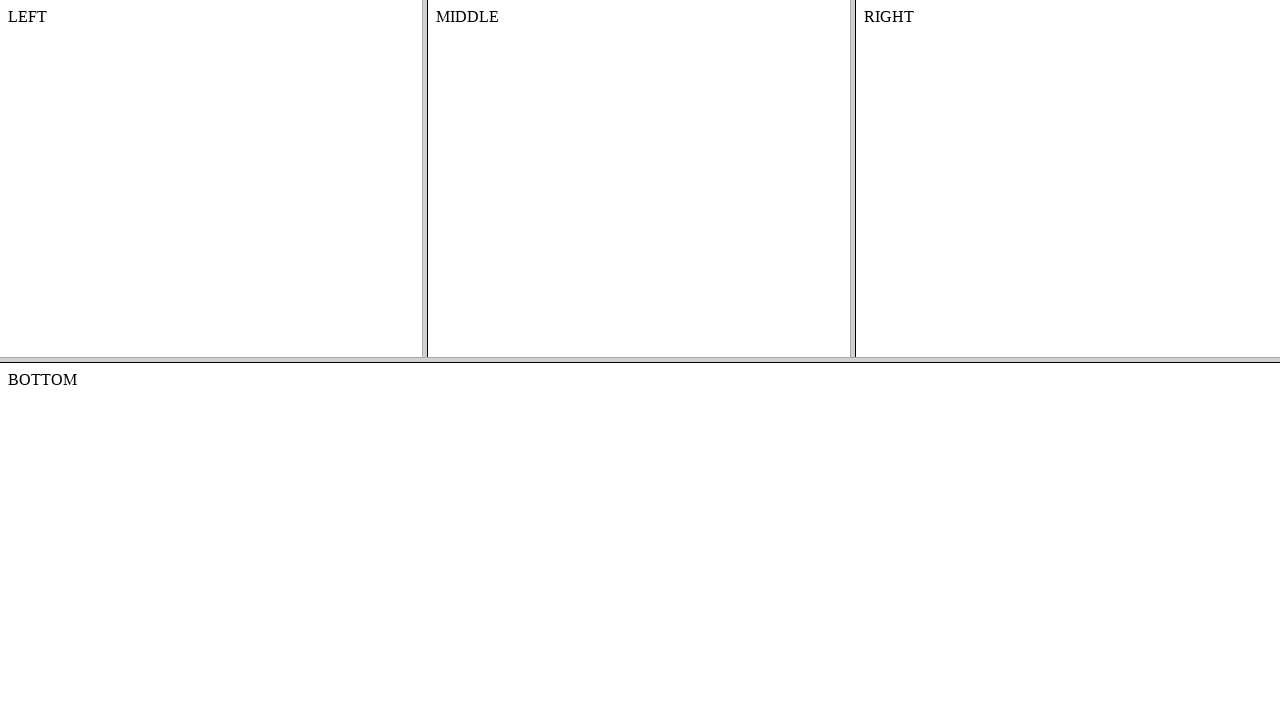

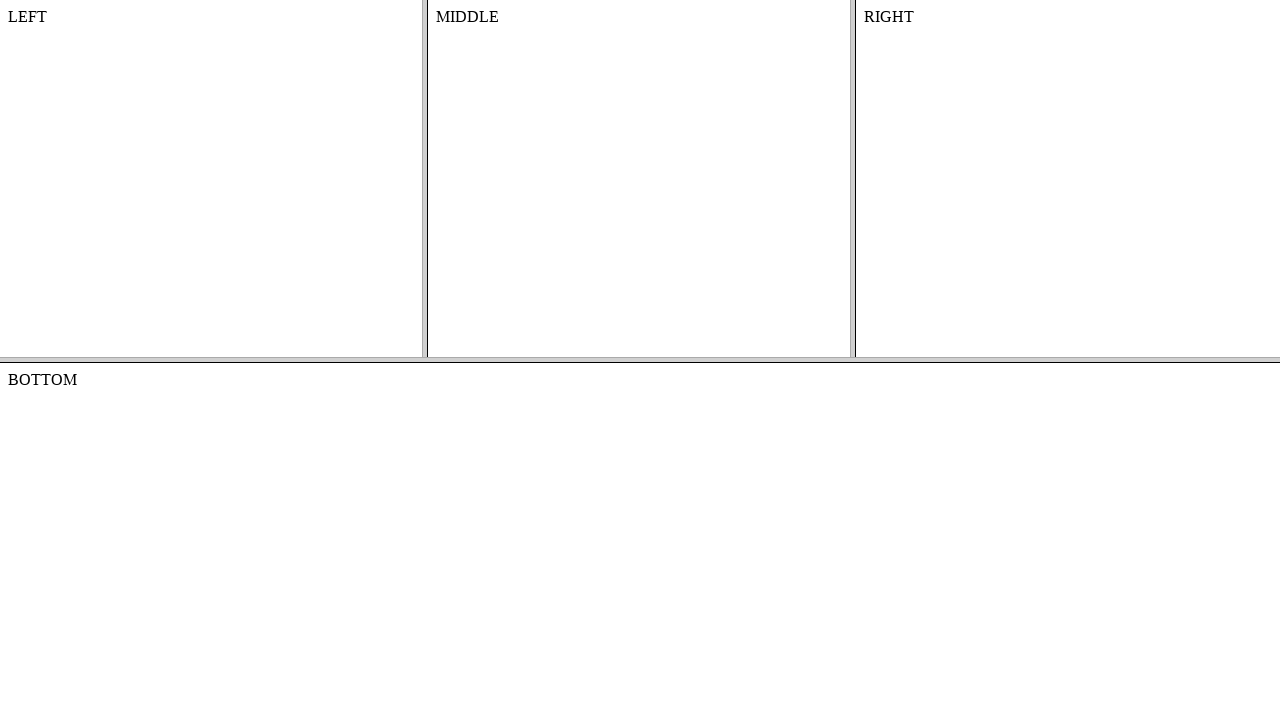